Tests checkbox functionality by clicking the first two checkboxes on the page

Starting URL: https://rahulshettyacademy.com/AutomationPractice/

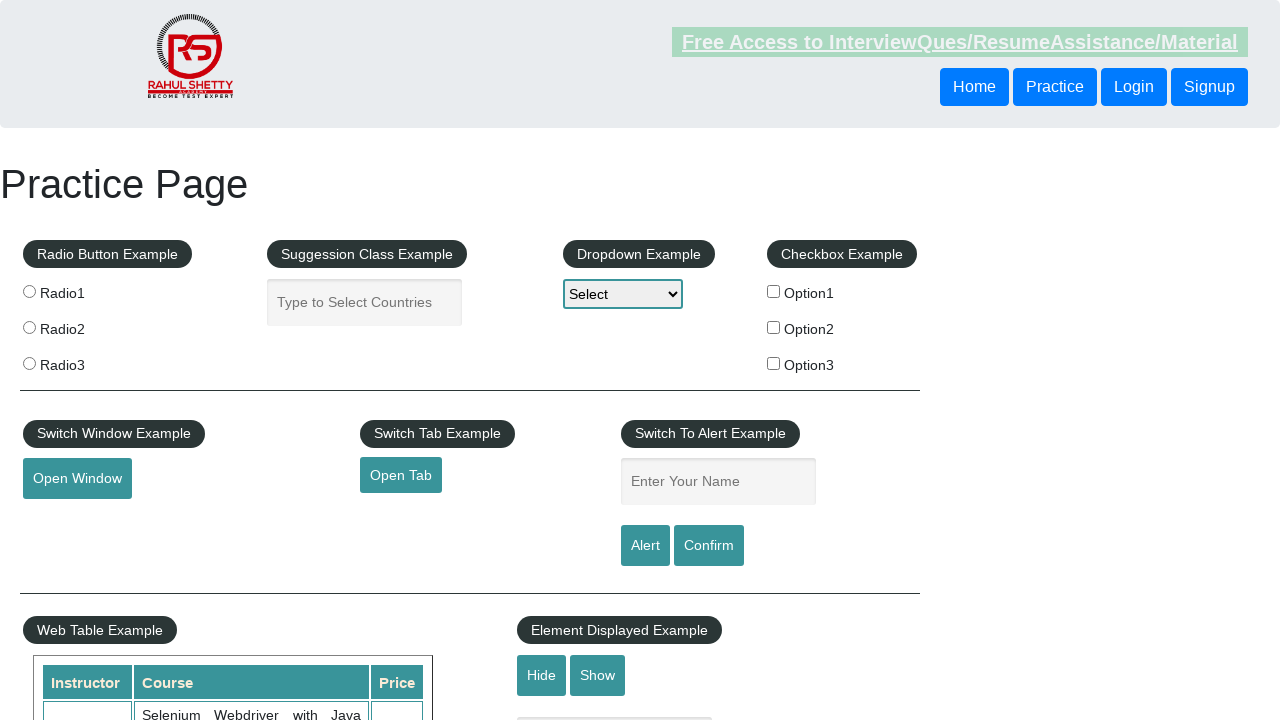

Located all checkboxes on the page
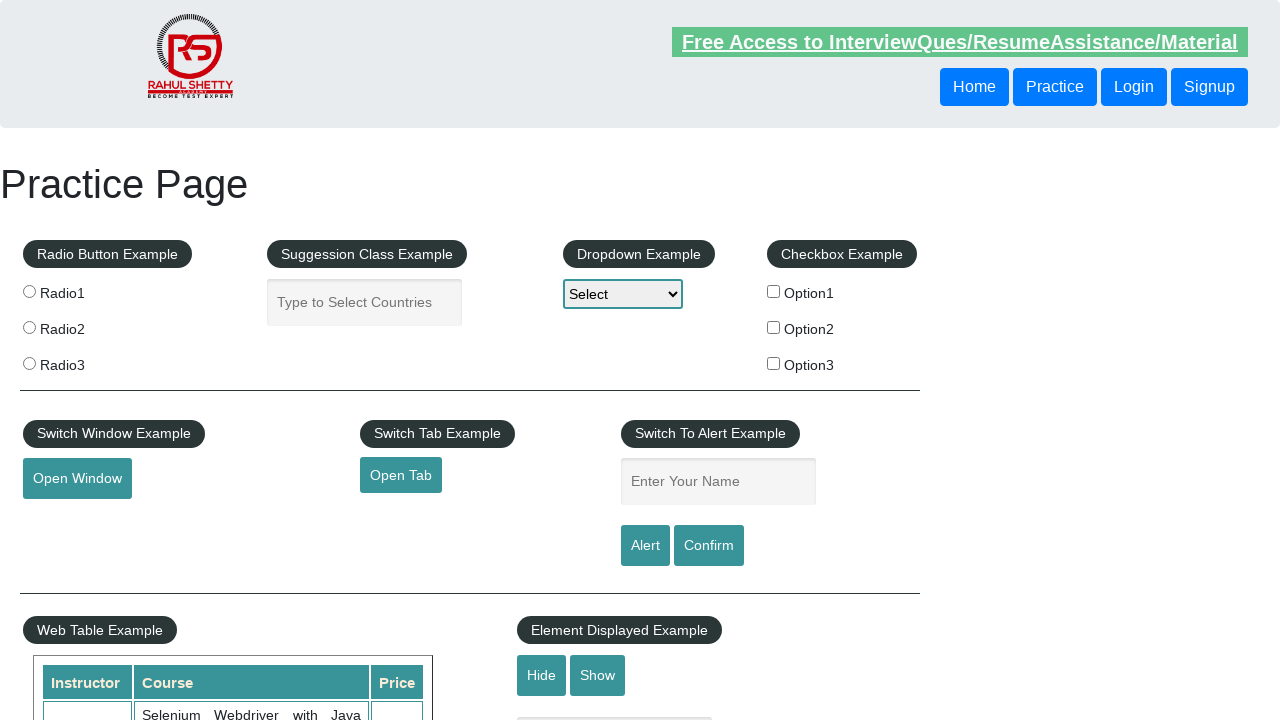

Clicked checkbox 1 at (774, 291) on input[type='checkbox'] >> nth=0
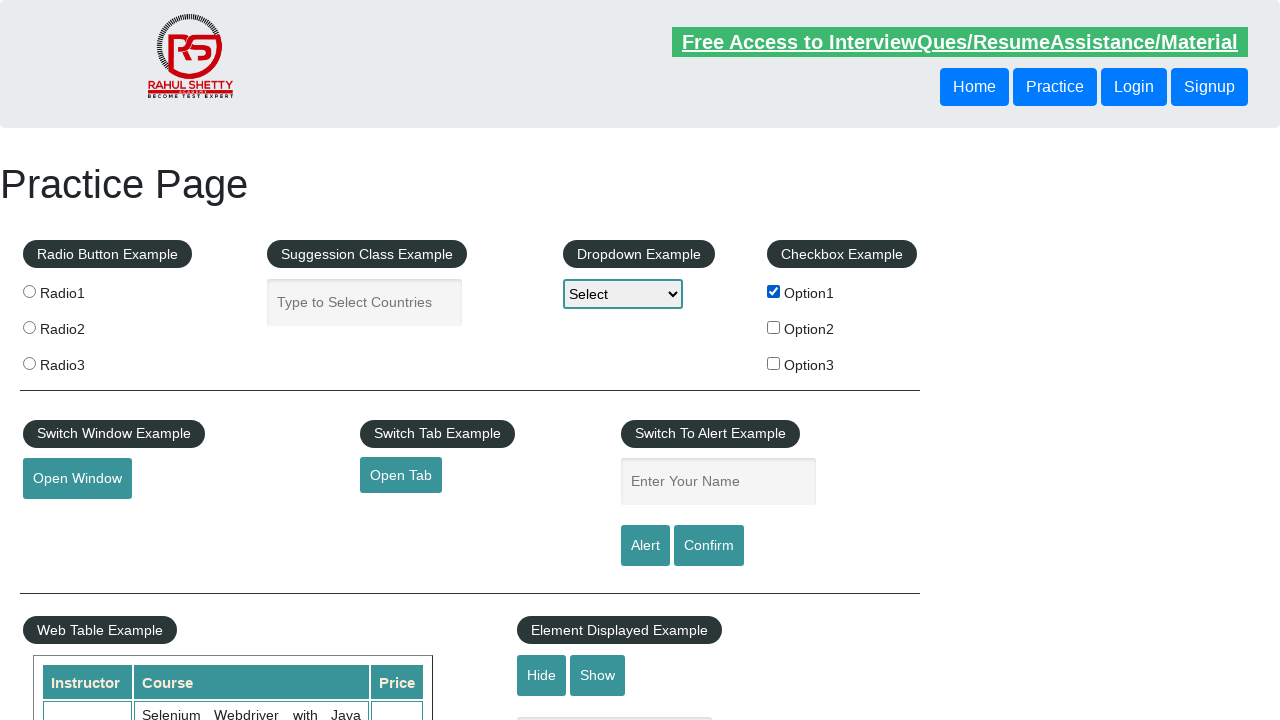

Clicked checkbox 2 at (774, 327) on input[type='checkbox'] >> nth=1
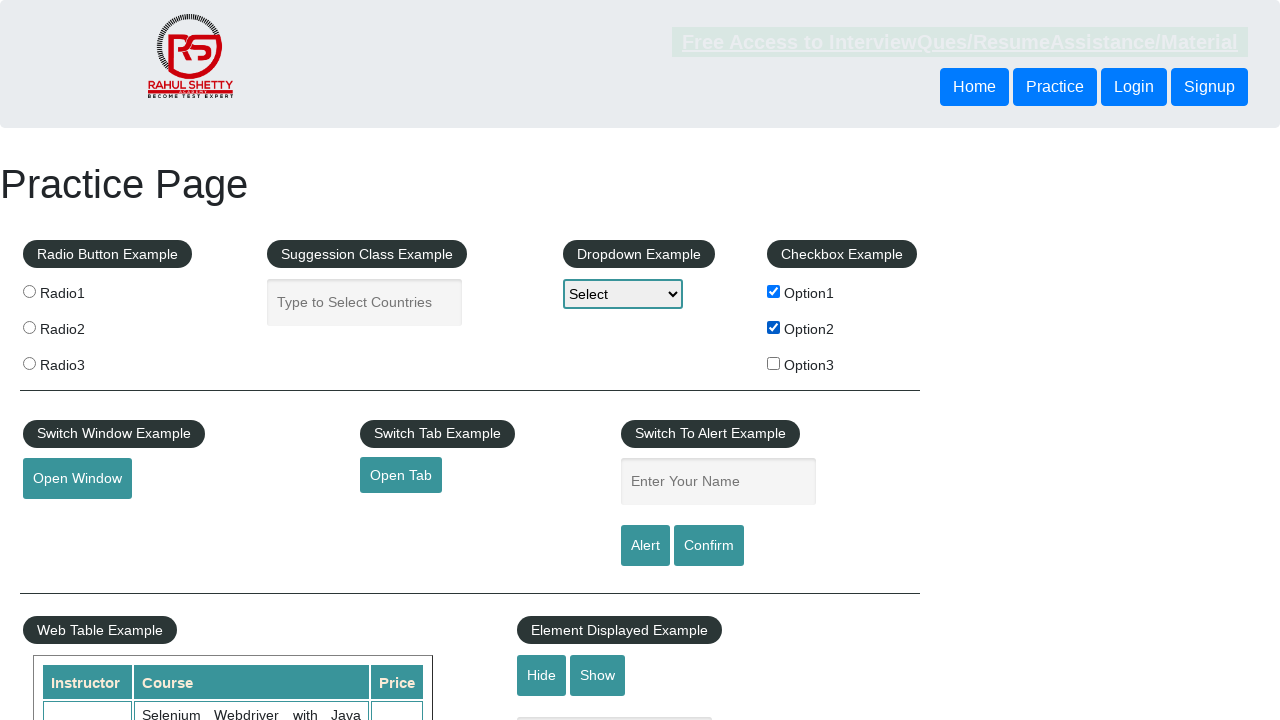

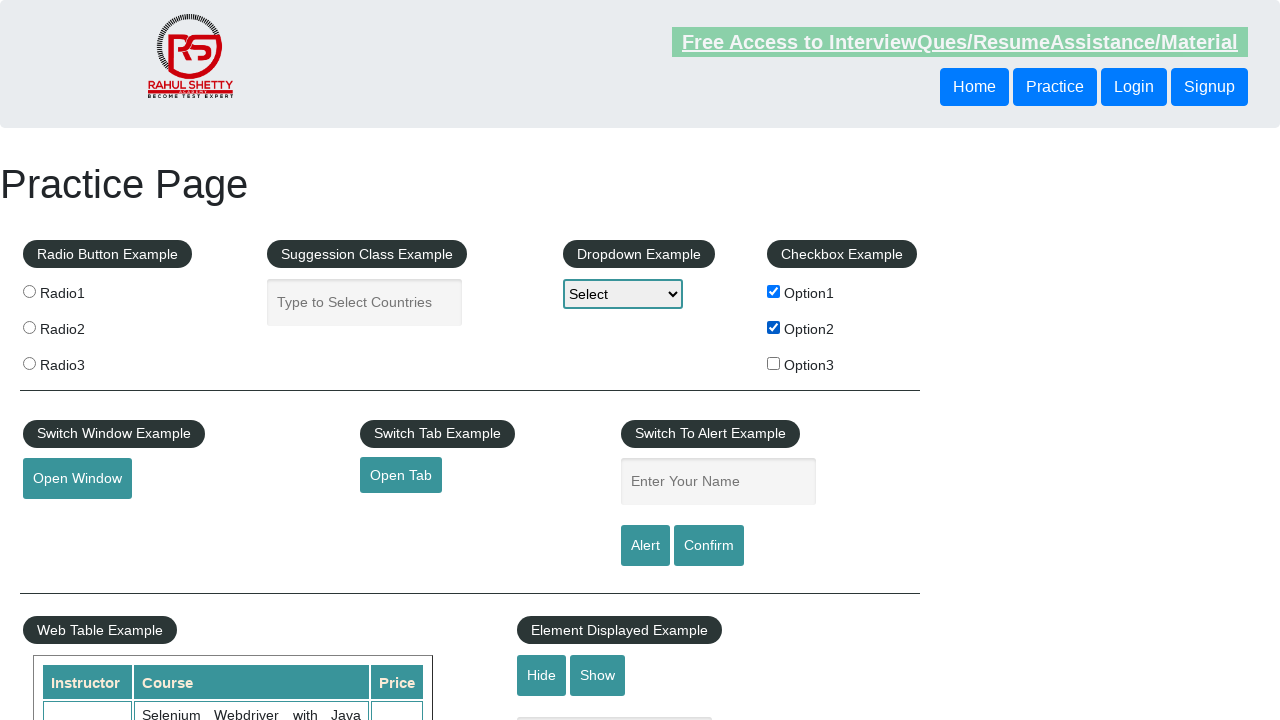